Tests nested iframe navigation by clicking on Nested Frames link, switching to frame-top, then frame-middle, and verifying content is accessible

Starting URL: https://the-internet.herokuapp.com/

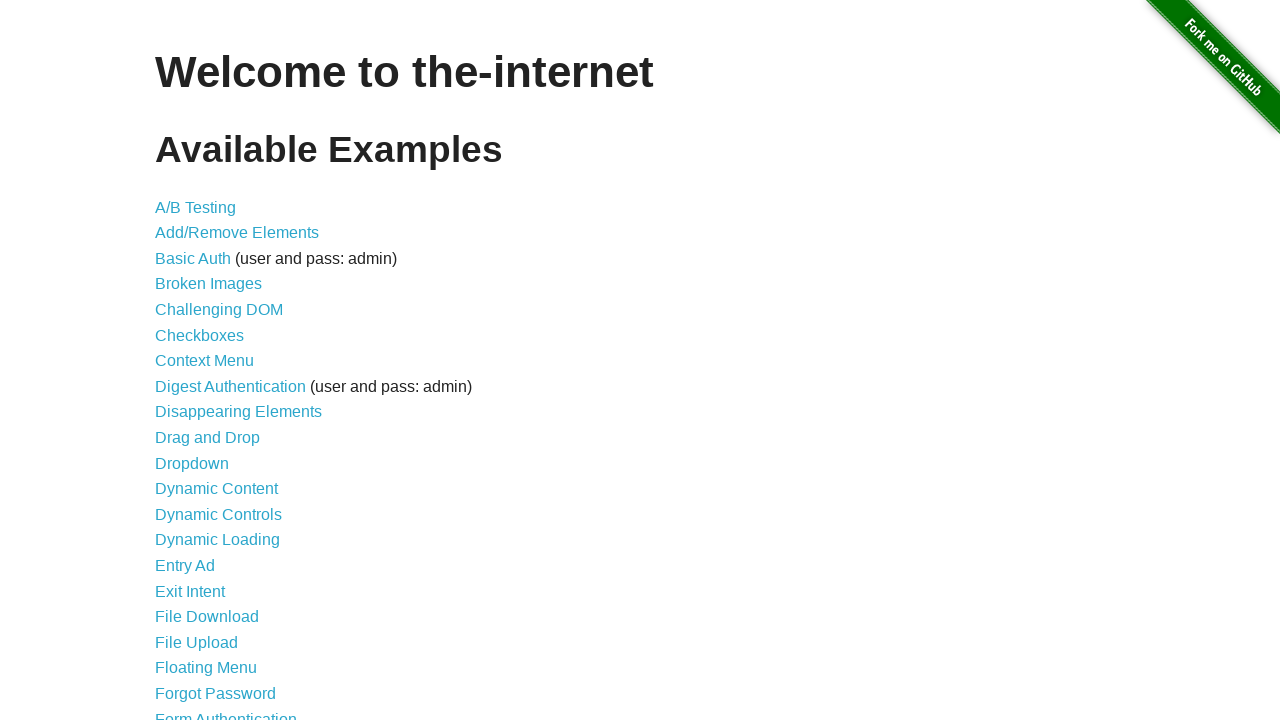

Clicked on Nested Frames link at (210, 395) on text=Nested Frames
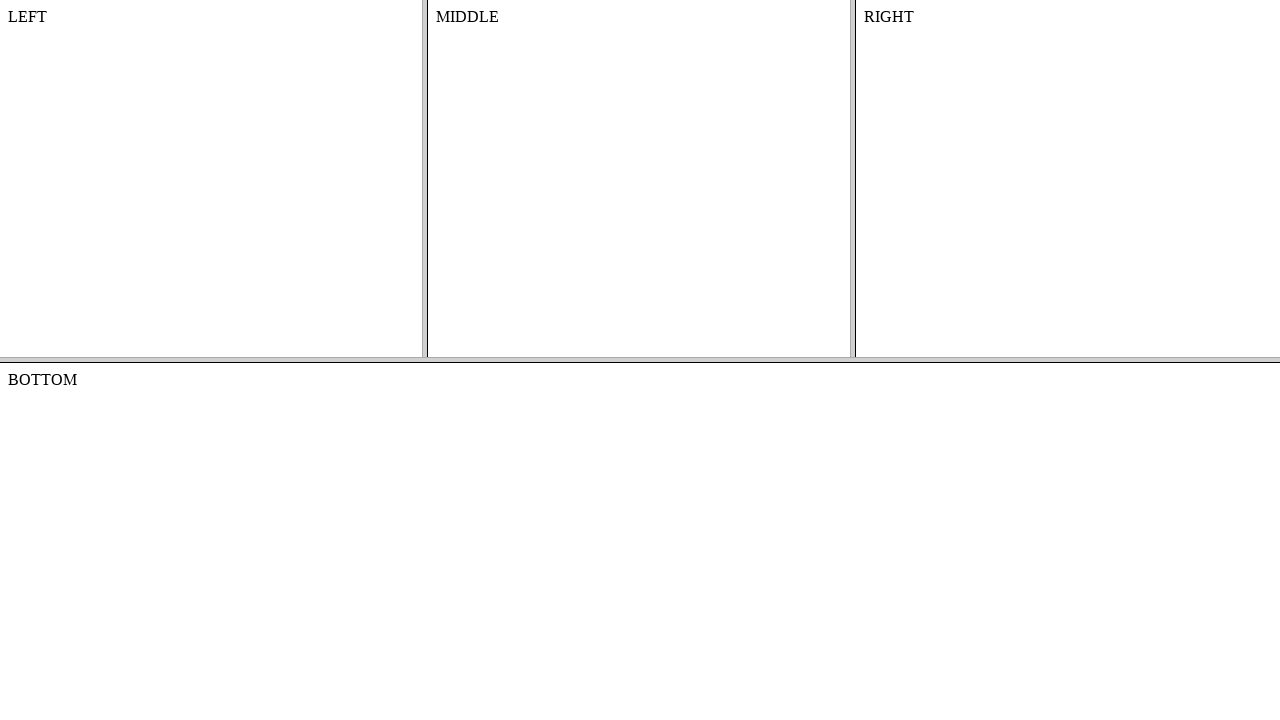

Located frame-top frame
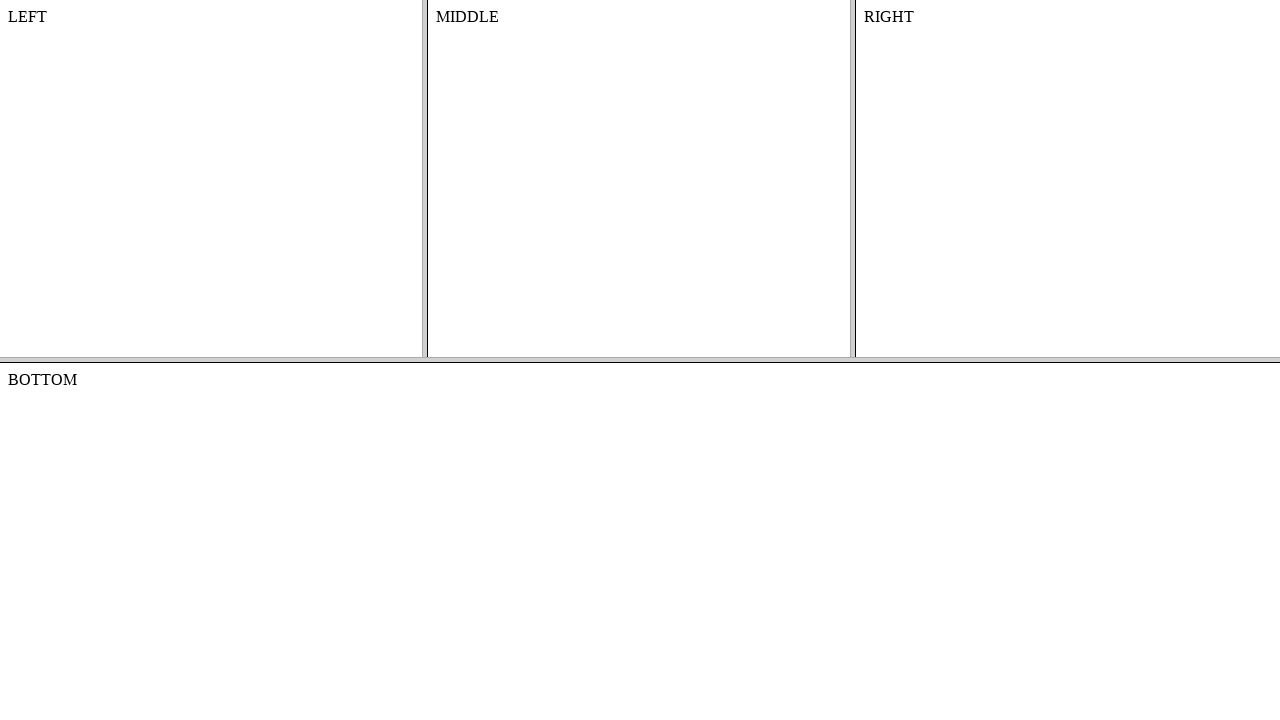

Located frame-middle nested within frame-top
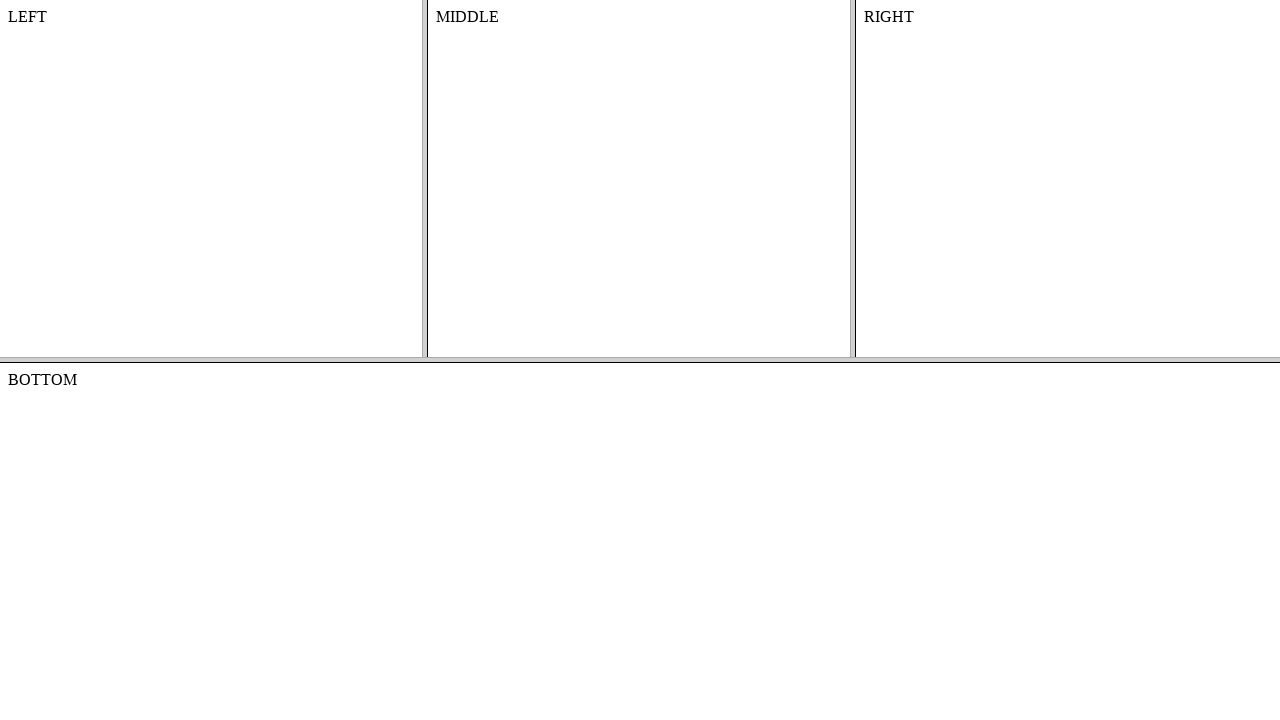

Verified content is accessible in nested frame-middle
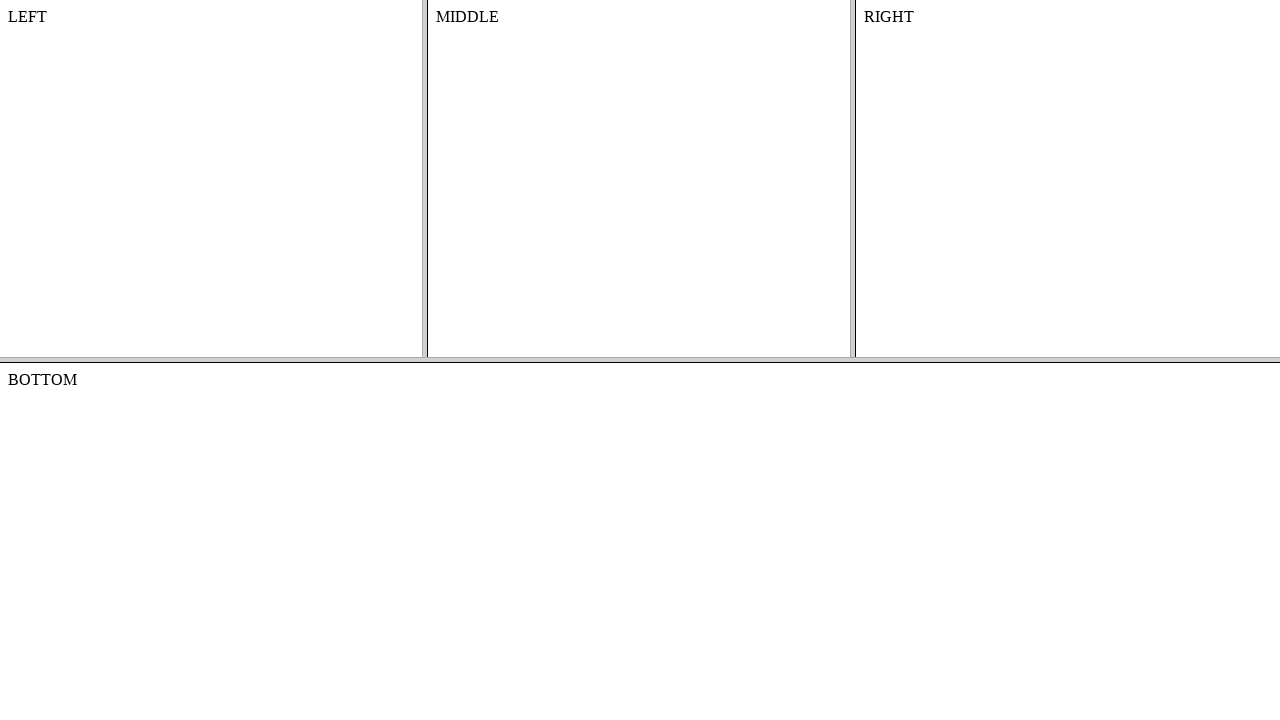

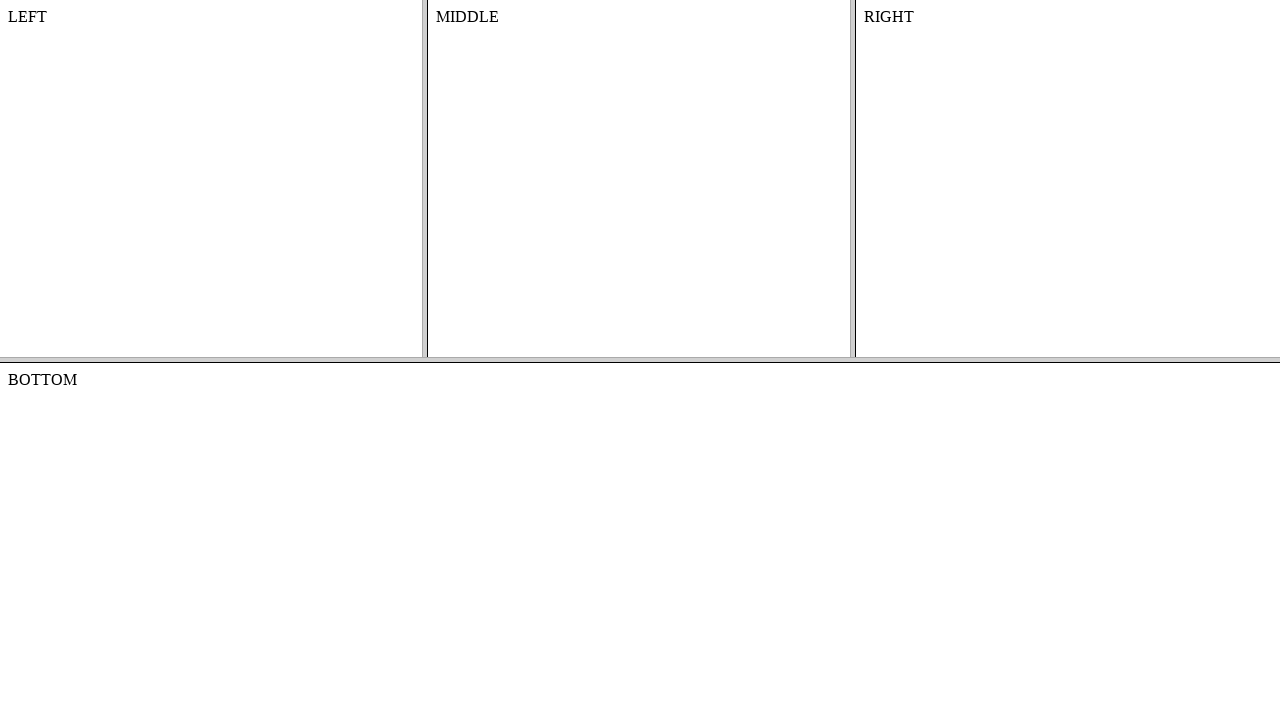